Tests a wait-and-verify flow by waiting for a button to become clickable, clicking it, and verifying that a success message appears on the page.

Starting URL: http://suninjuly.github.io/wait2.html

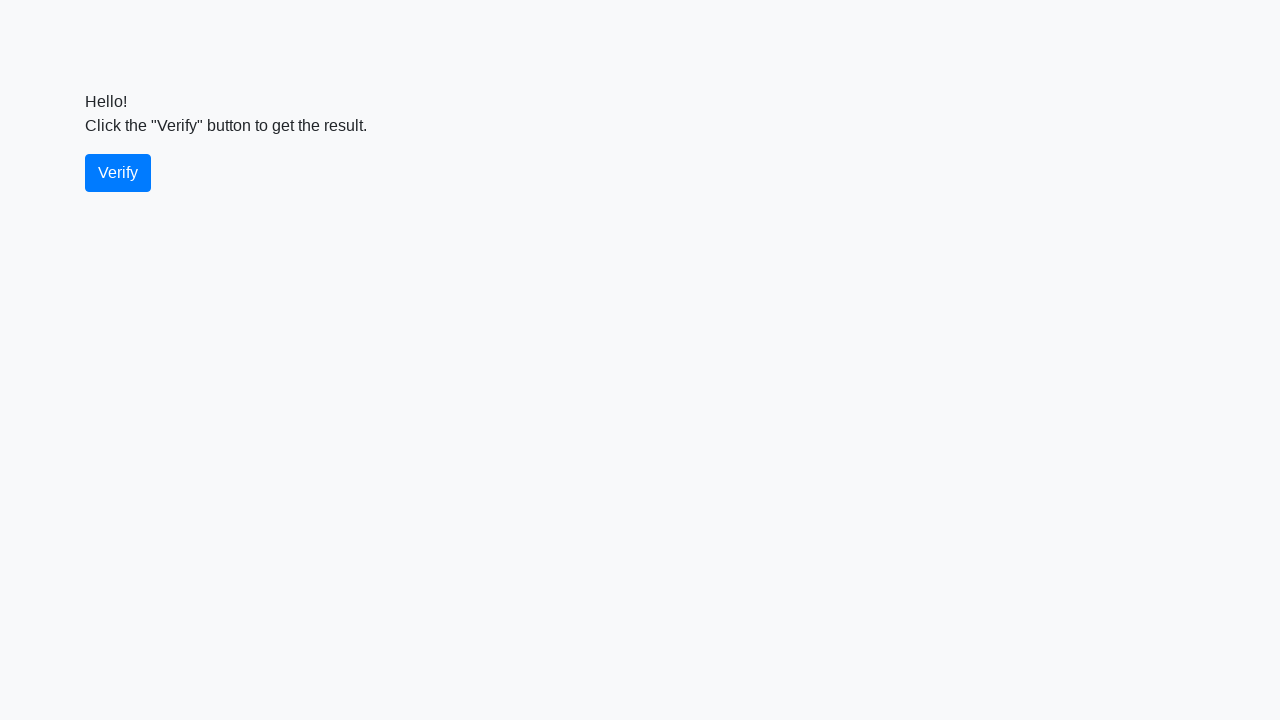

Waited for verify button to become visible
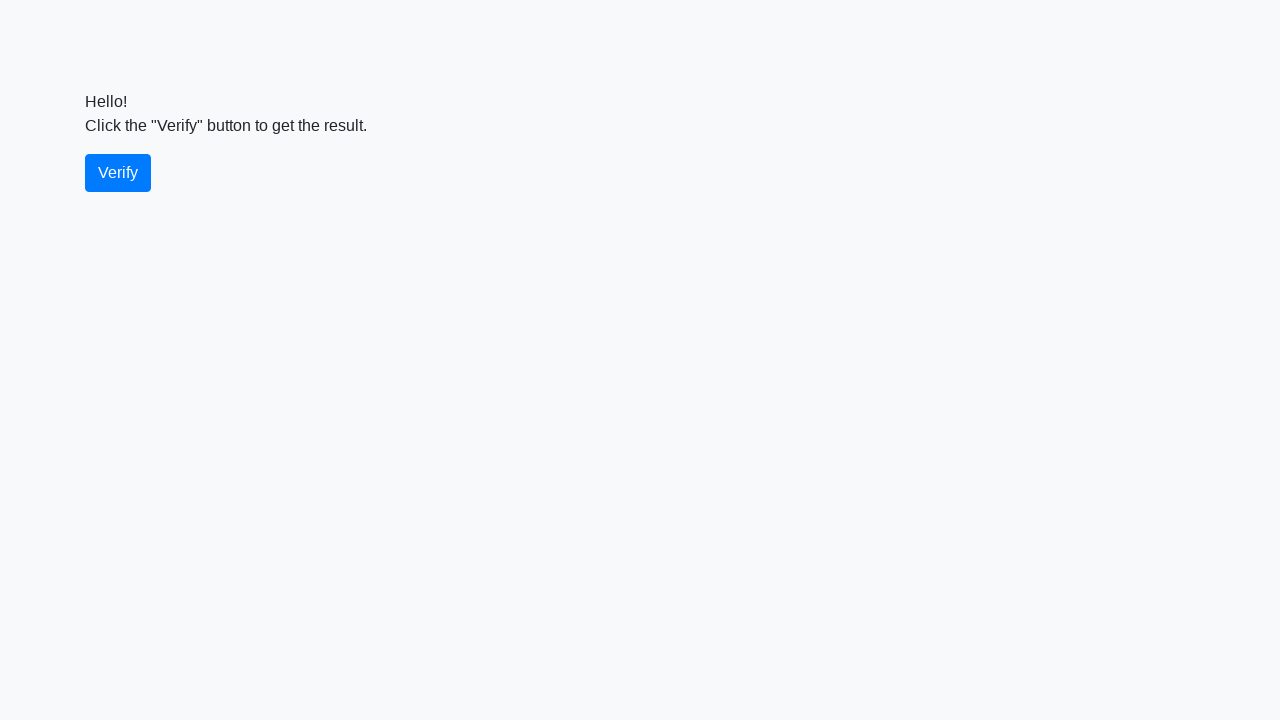

Clicked the verify button at (118, 173) on #verify
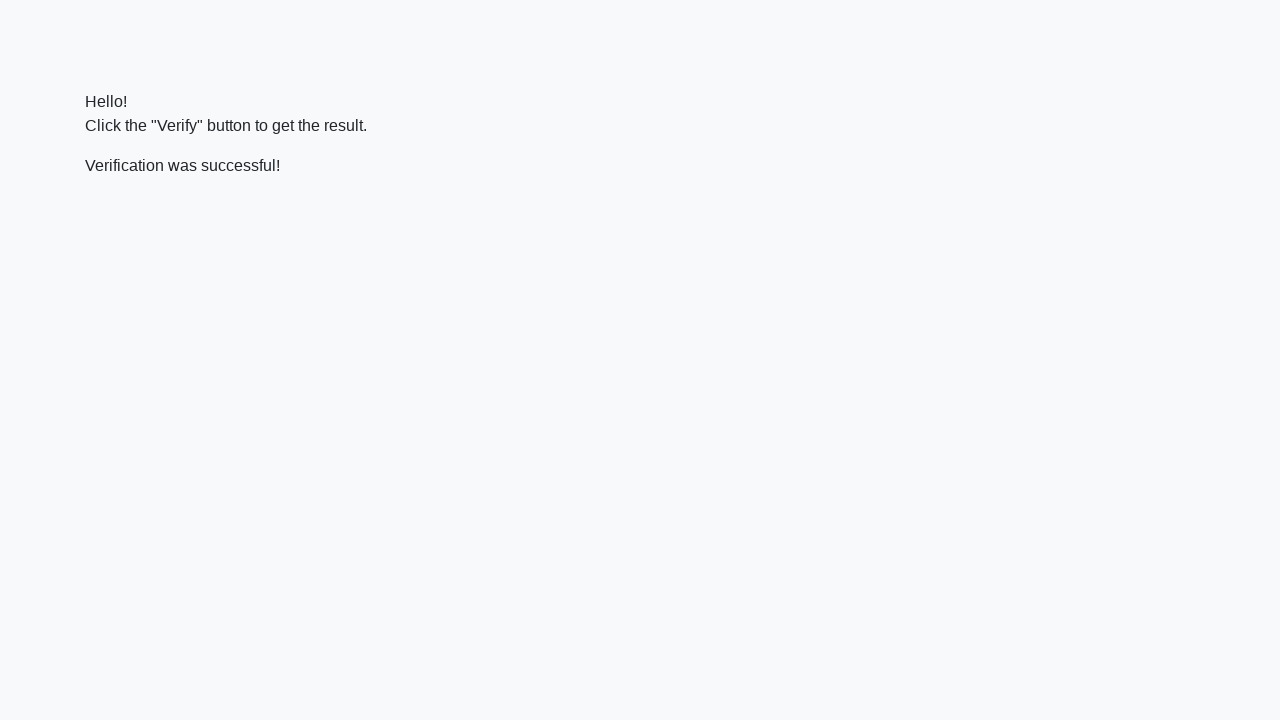

Waited for success message to appear
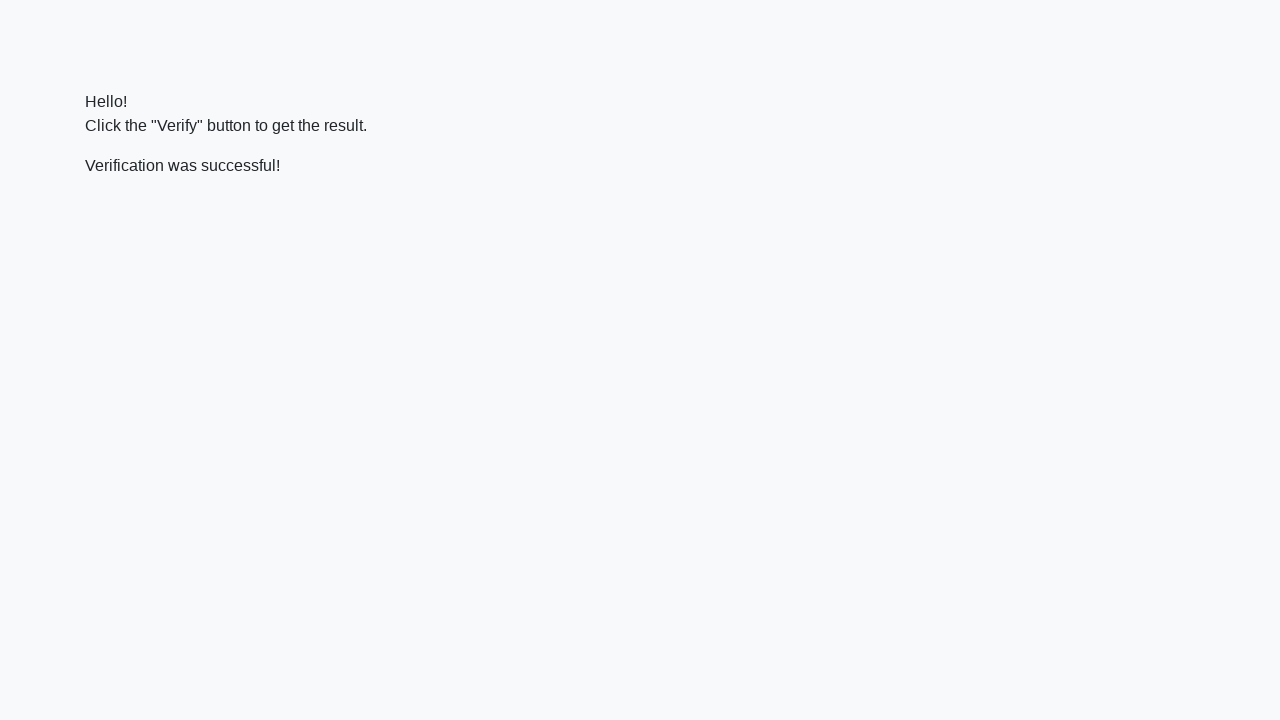

Located the verify message element
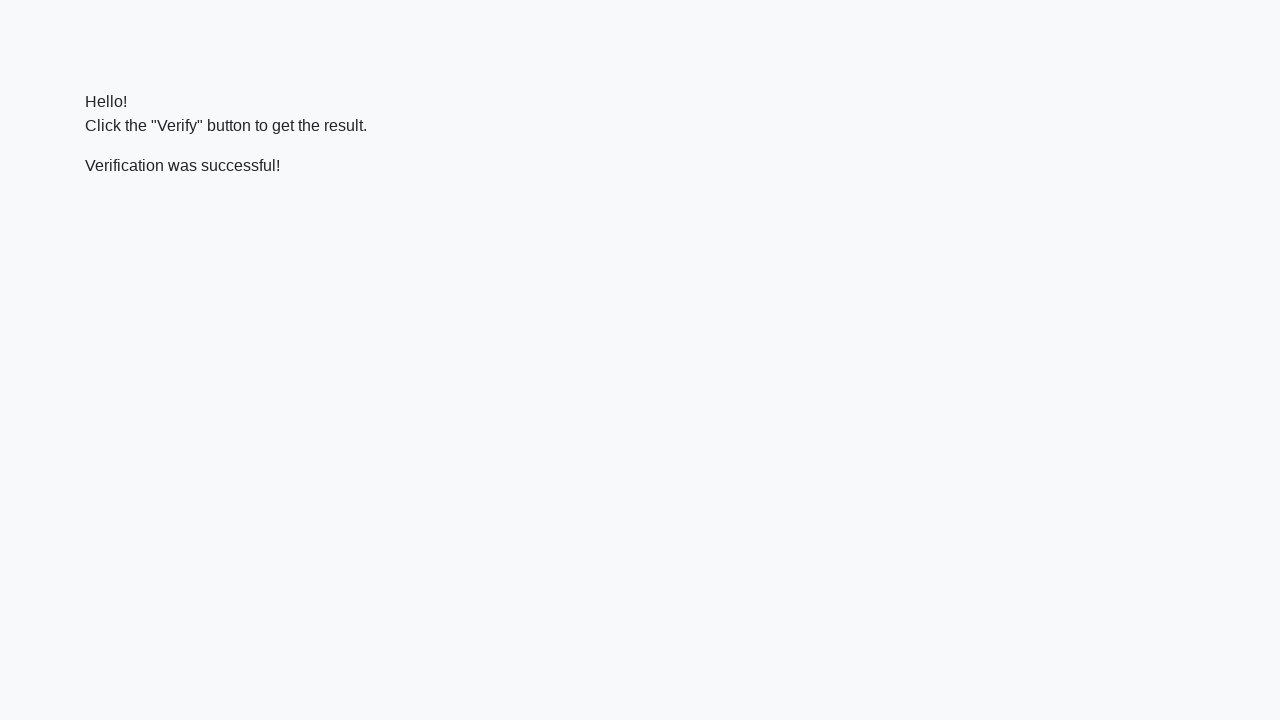

Verified that success message contains 'successful'
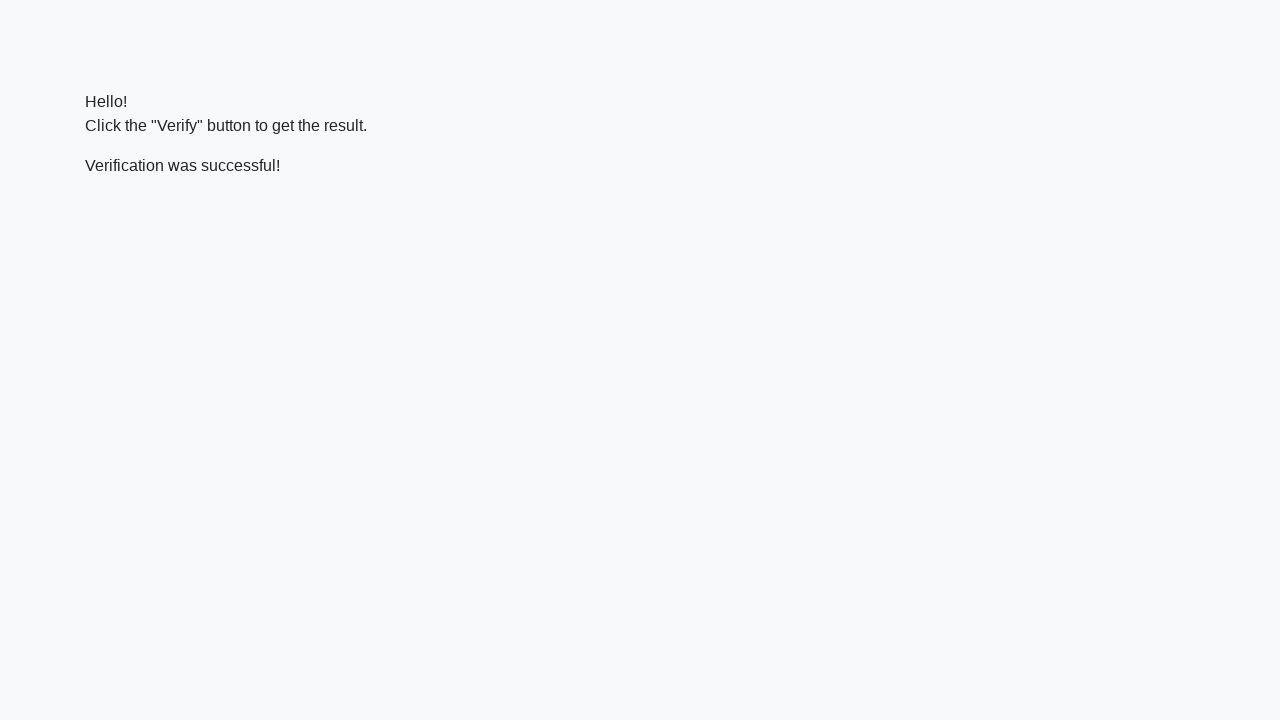

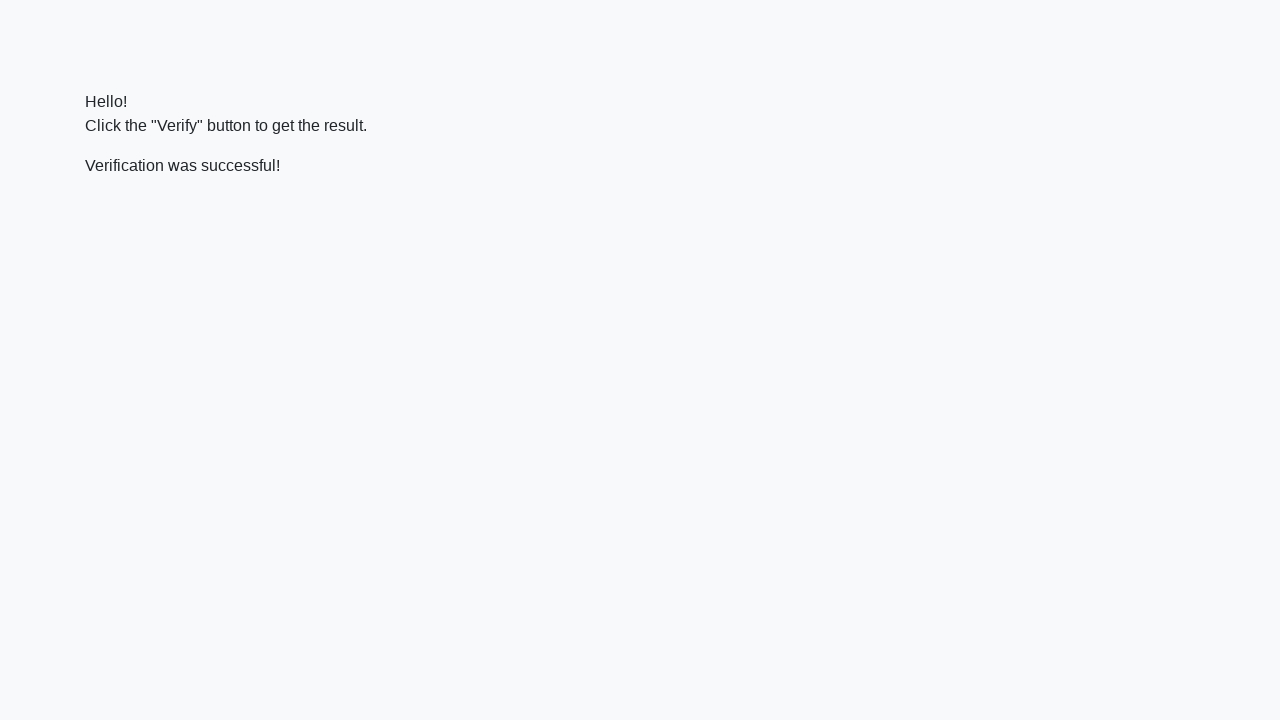